Tests link navigation by clicking on the "Home" link text on a practice page for Selenium locators

Starting URL: https://www.tutorialspoint.com/selenium/practice/links.php

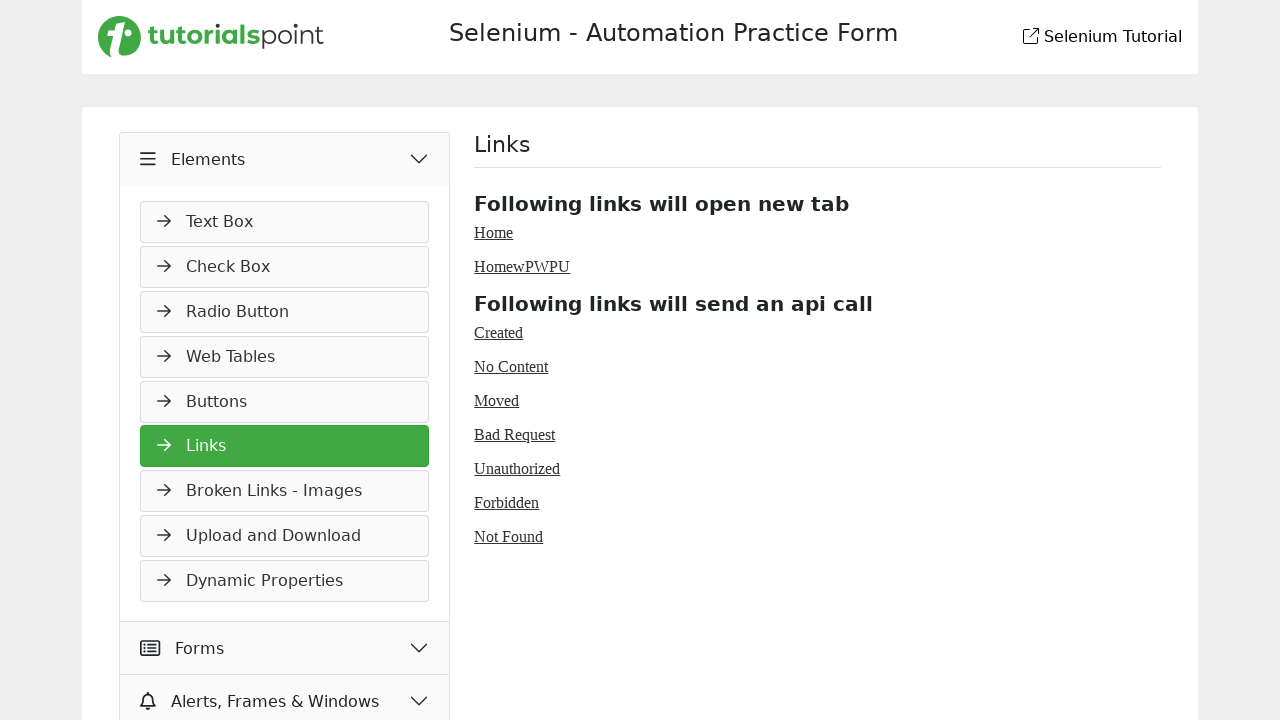

Waited for page to load with networkidle state
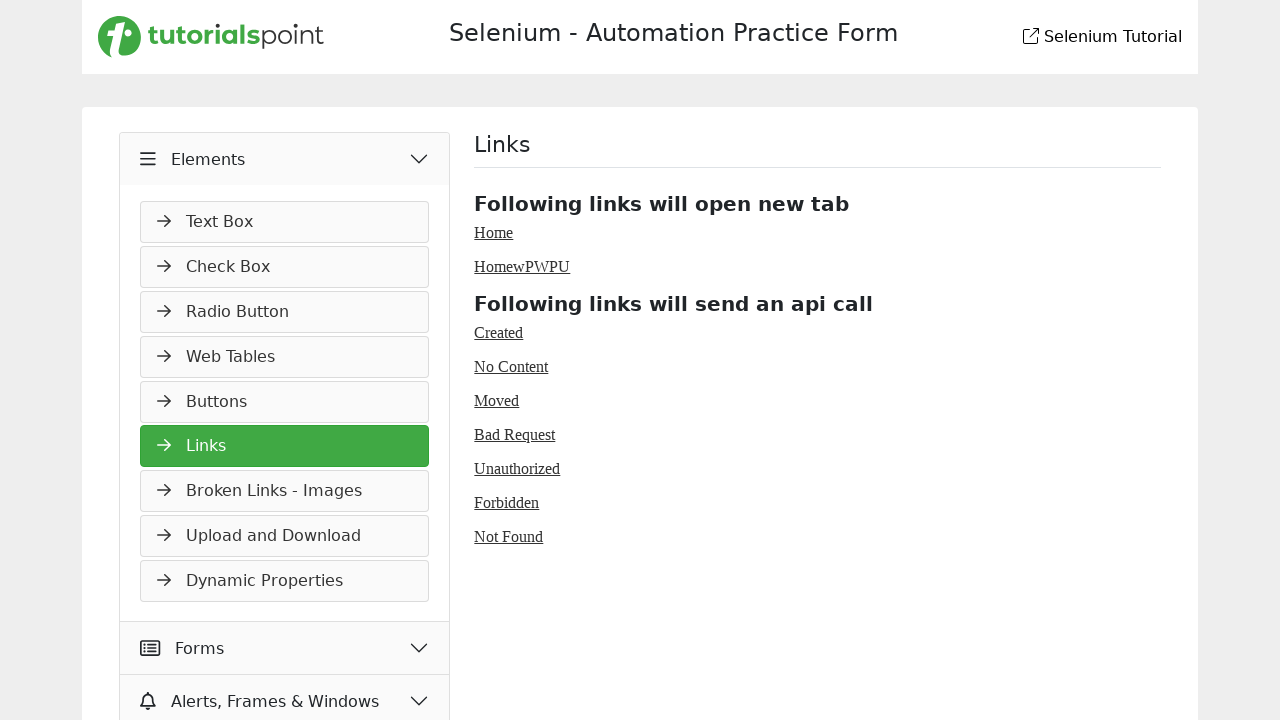

Clicked on the 'Home' link text at (494, 232) on text=Home
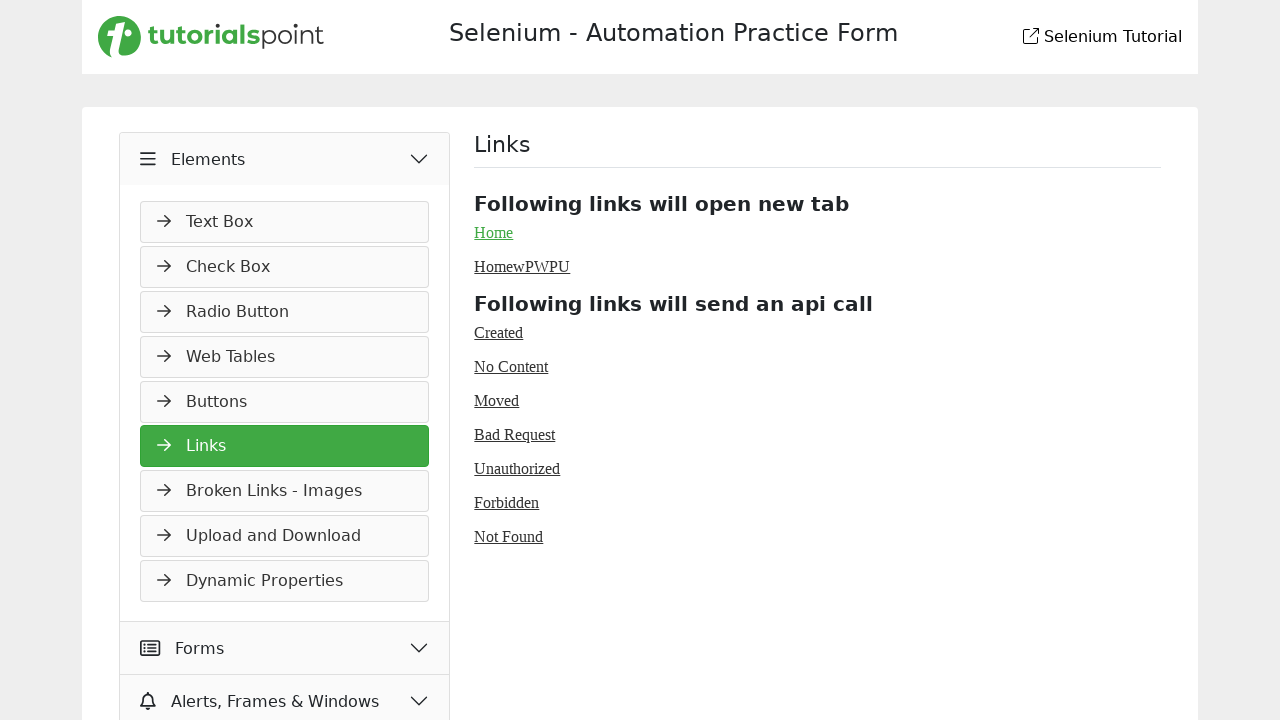

Waited for navigation to complete after clicking Home link
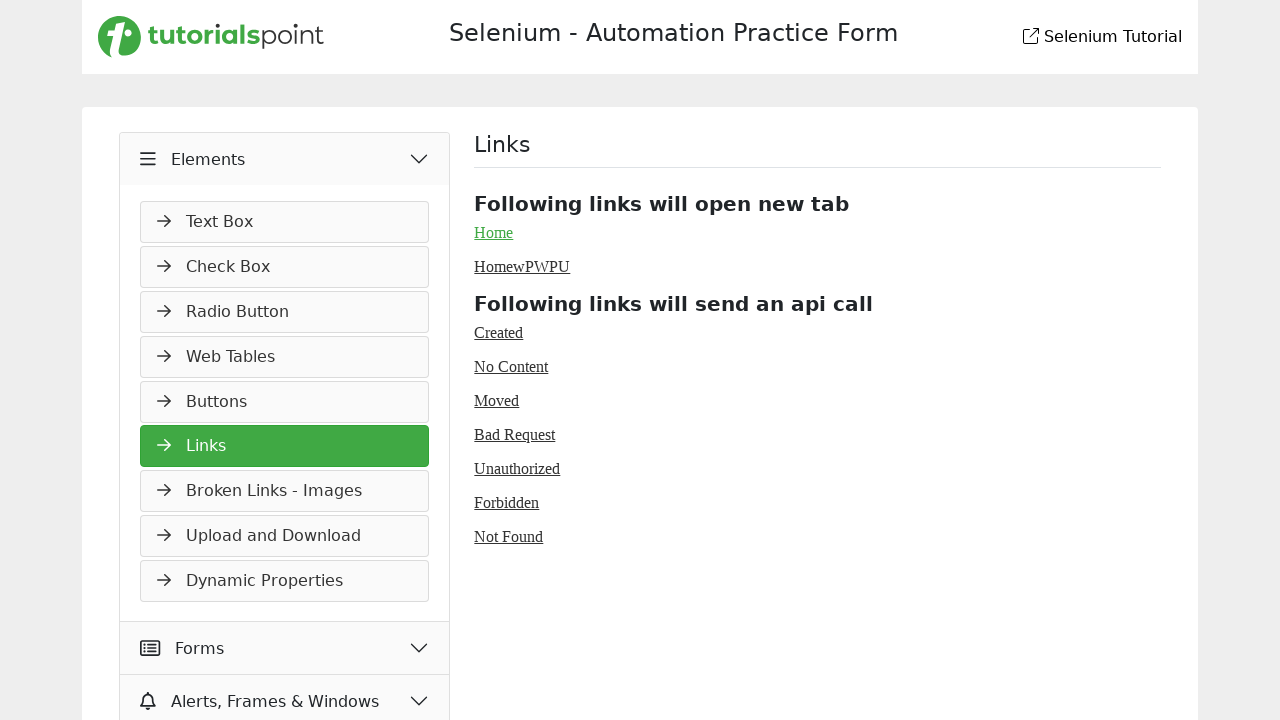

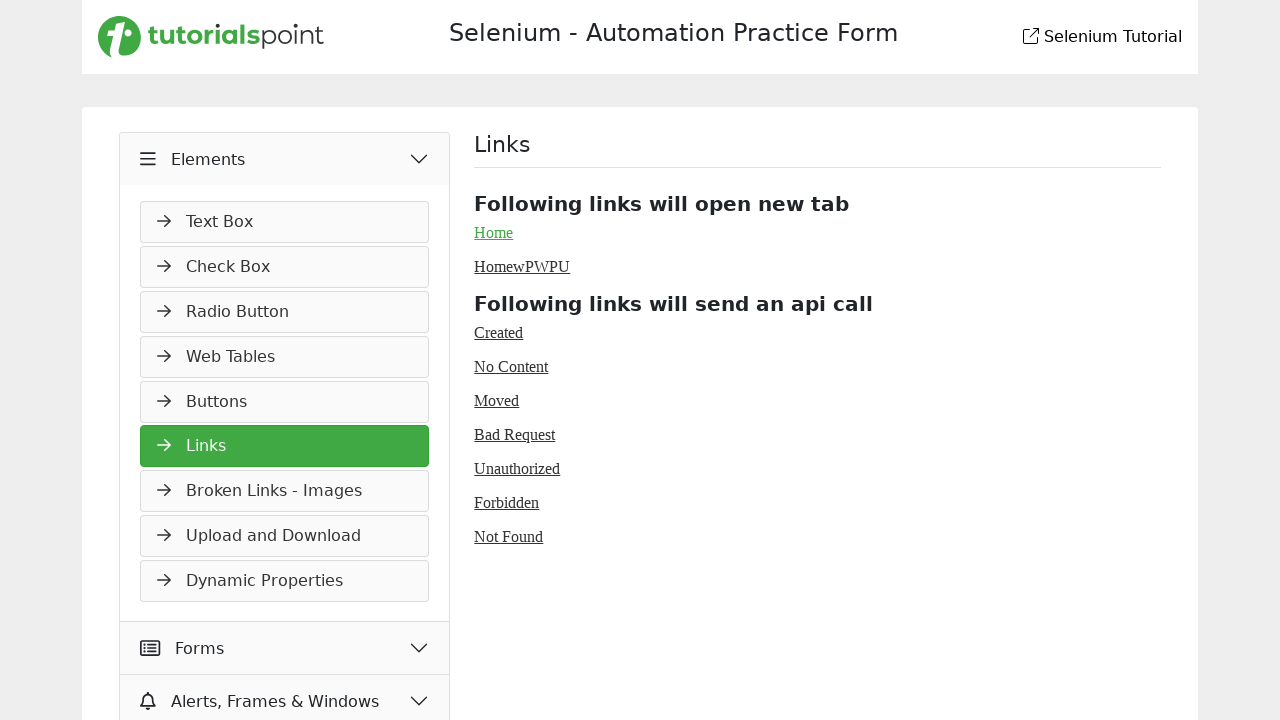